Tests geolocation functionality by setting a mock location (Mount Everest coordinates), then clicking a button to retrieve and display the coordinates on the page.

Starting URL: https://bonigarcia.dev/selenium-webdriver-java/geolocation.html

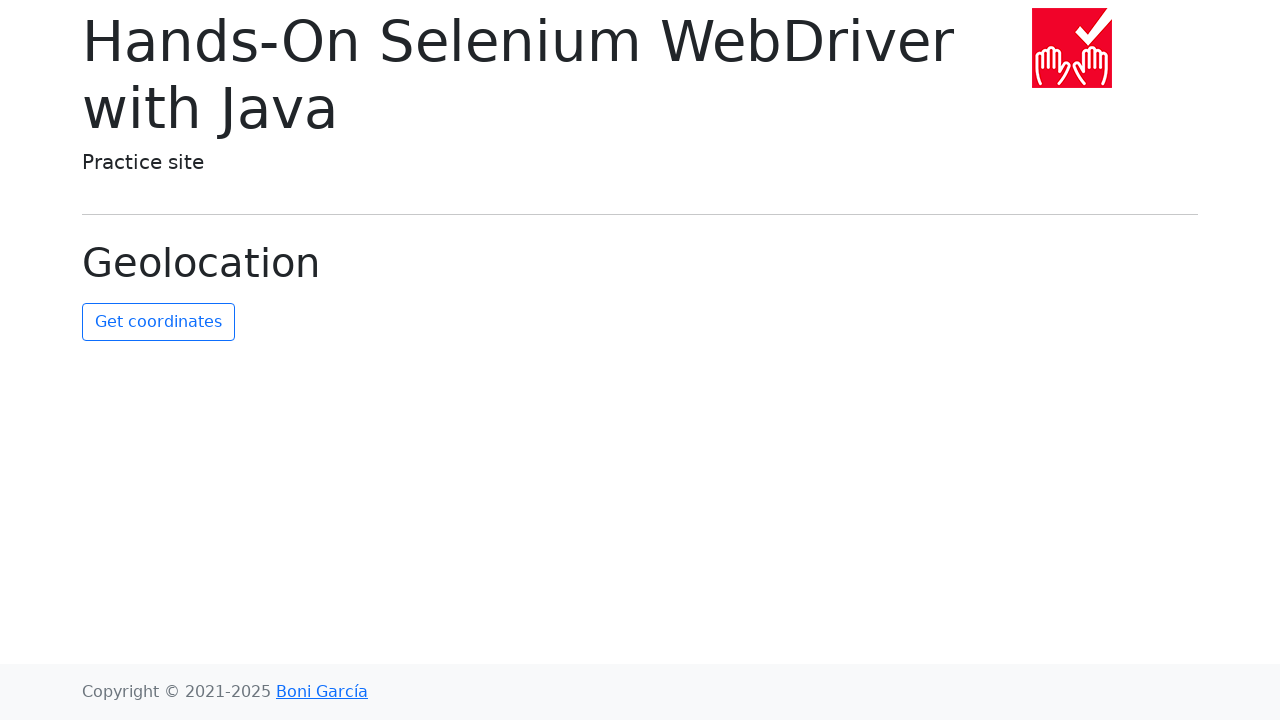

Granted geolocation permission to context
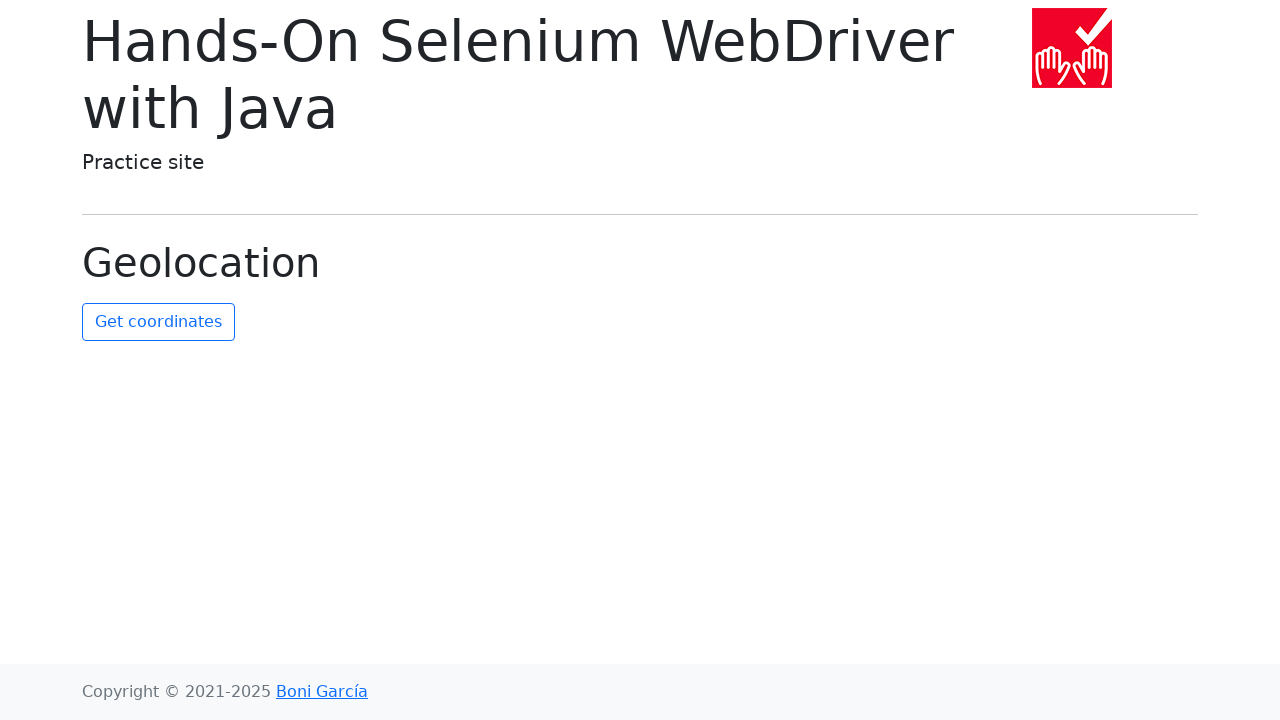

Set mock geolocation to Mount Everest coordinates (27.5916, 86.5640)
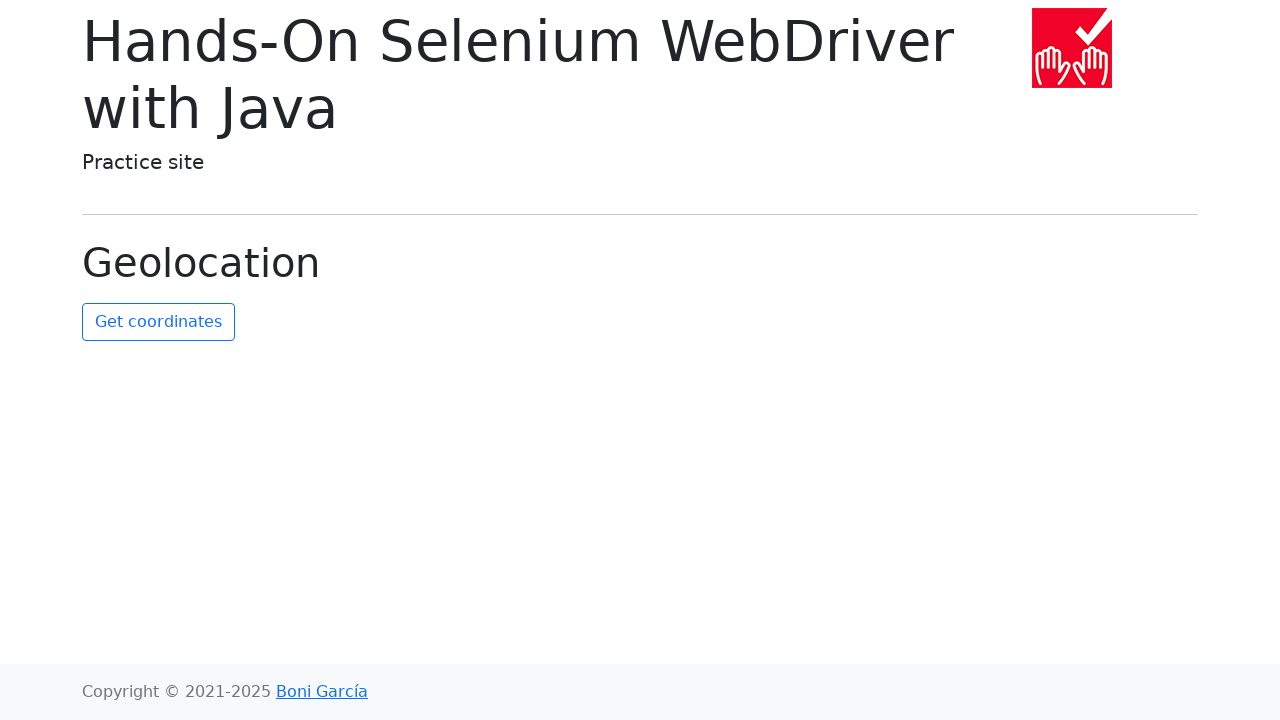

Clicked button to retrieve geolocation coordinates at (158, 322) on #get-coordinates
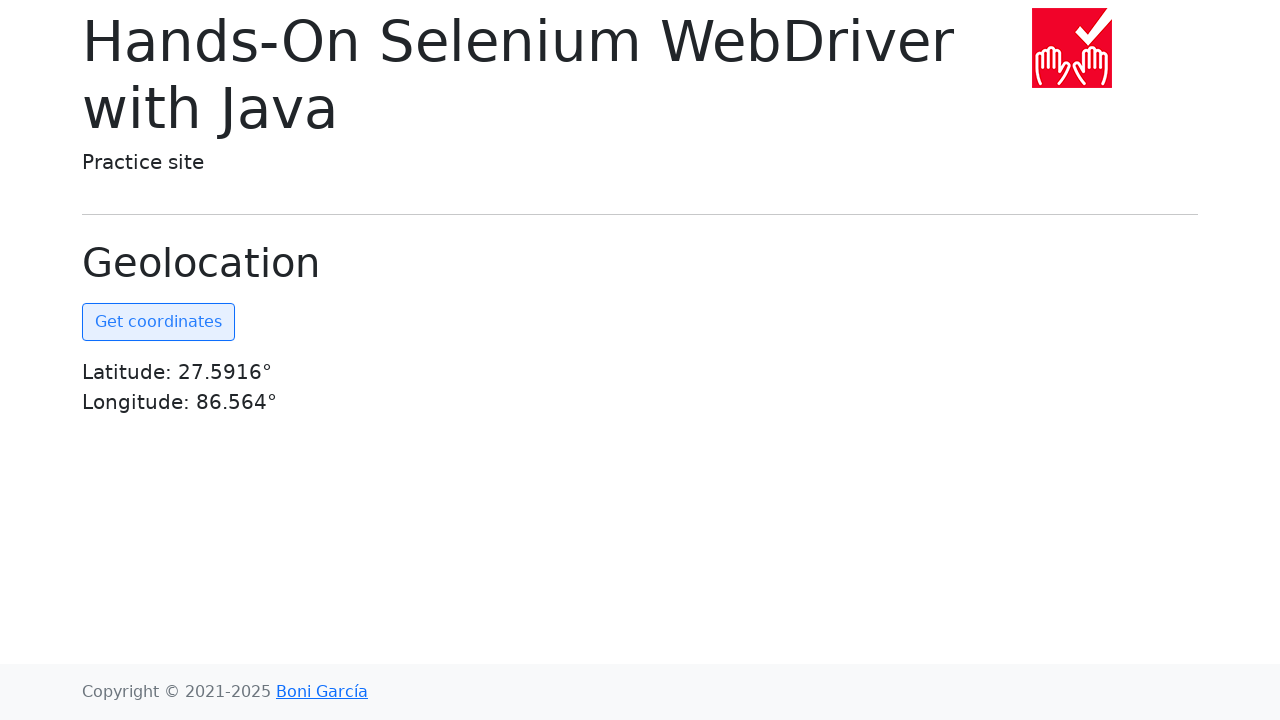

Coordinates element became visible on page
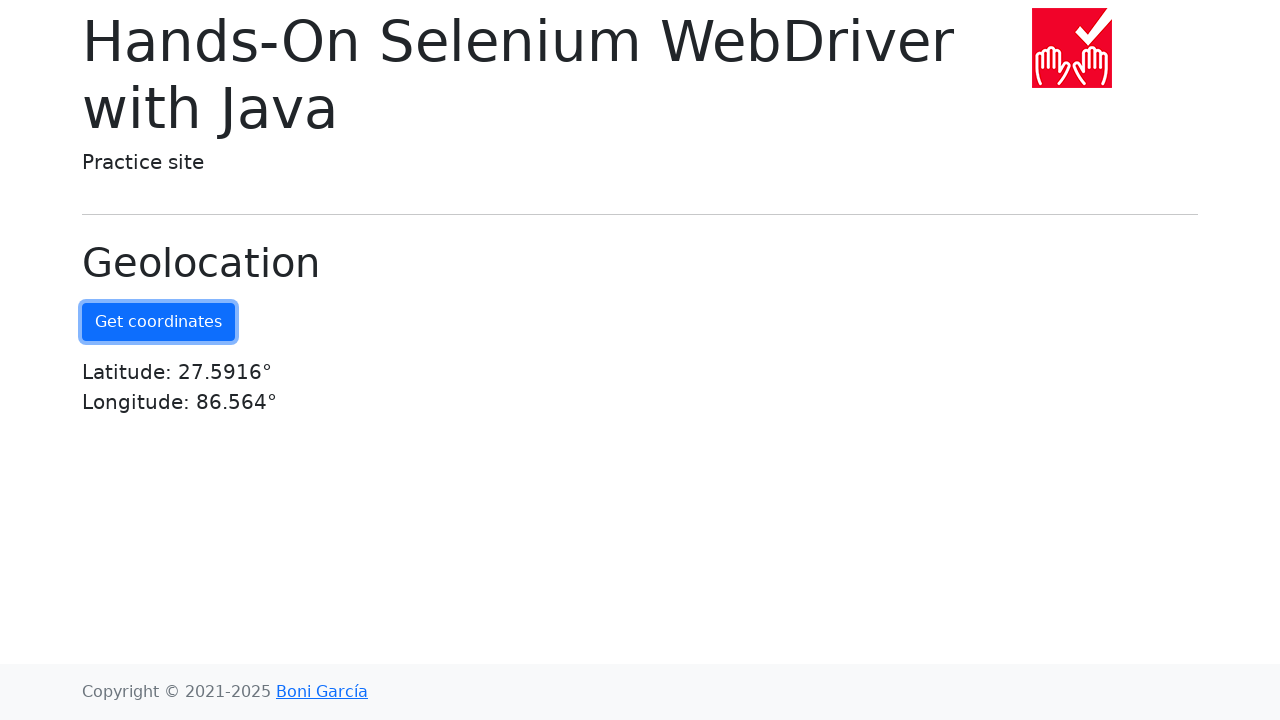

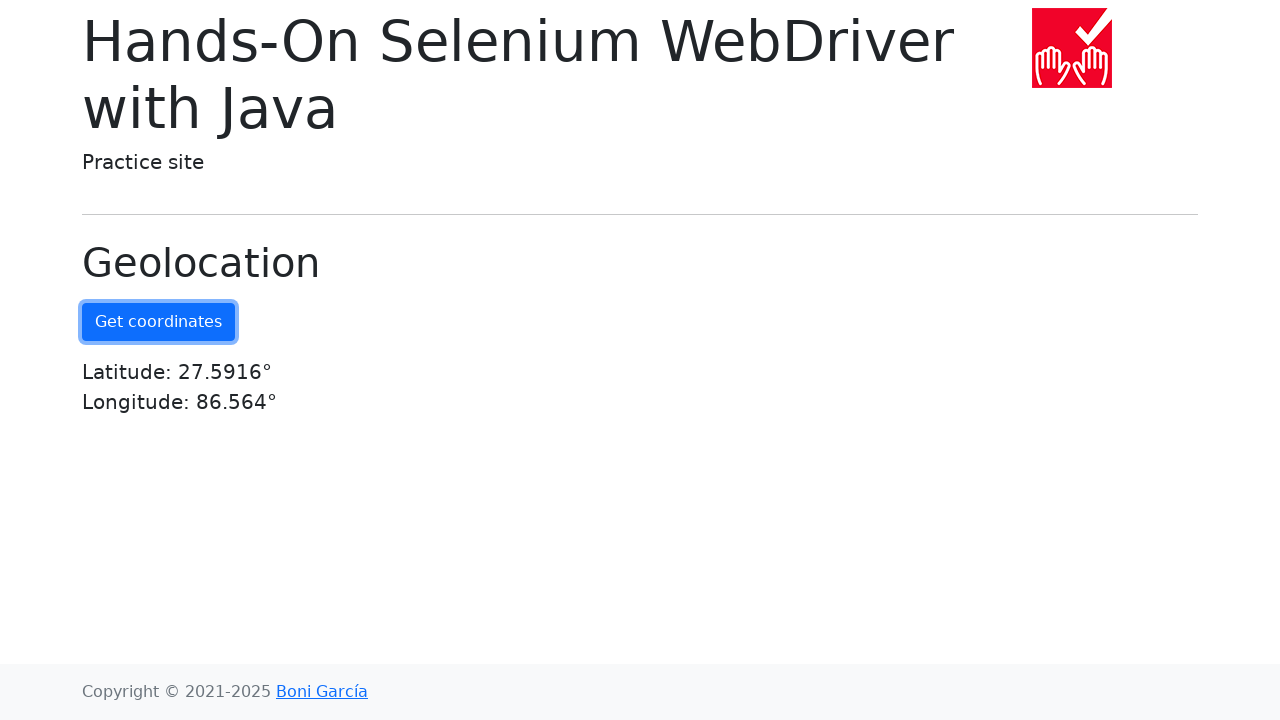